Tests that submitting the text box form with a valid email displays the email in the output section

Starting URL: https://demoqa.com/text-box

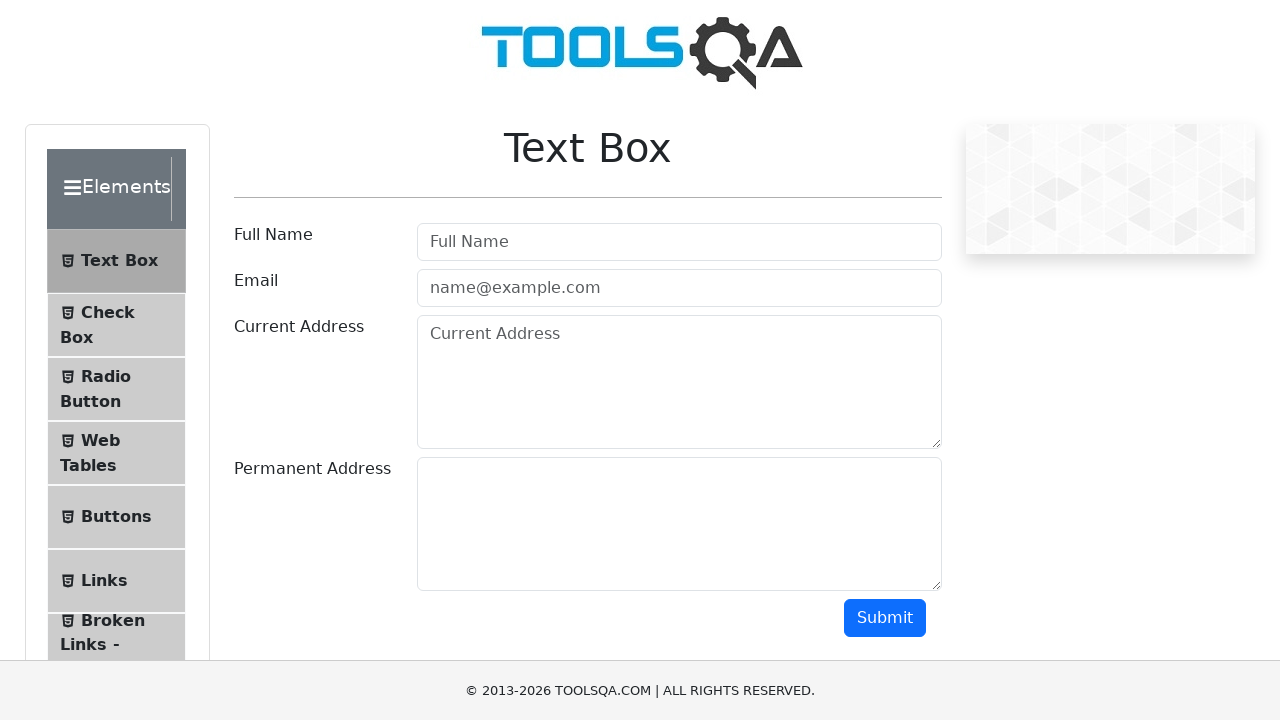

Filled email field with 'valid@email.com' on #userEmail
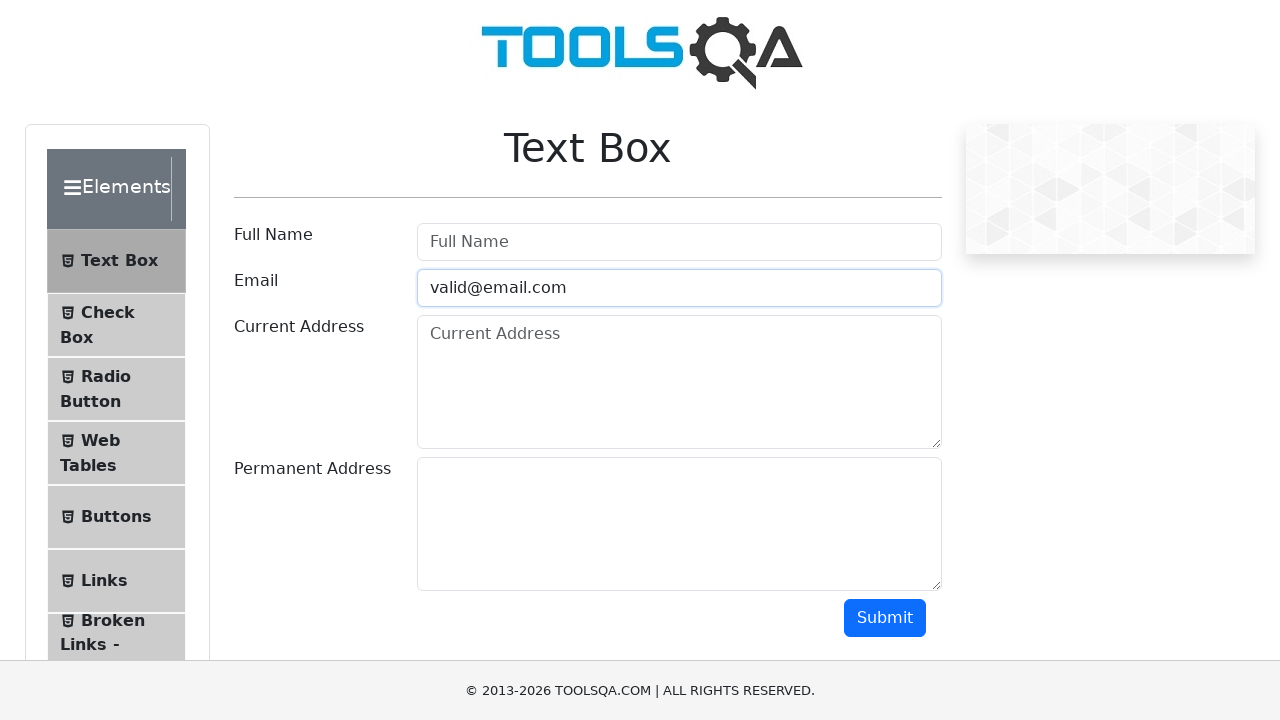

Clicked submit button at (885, 618) on #submit
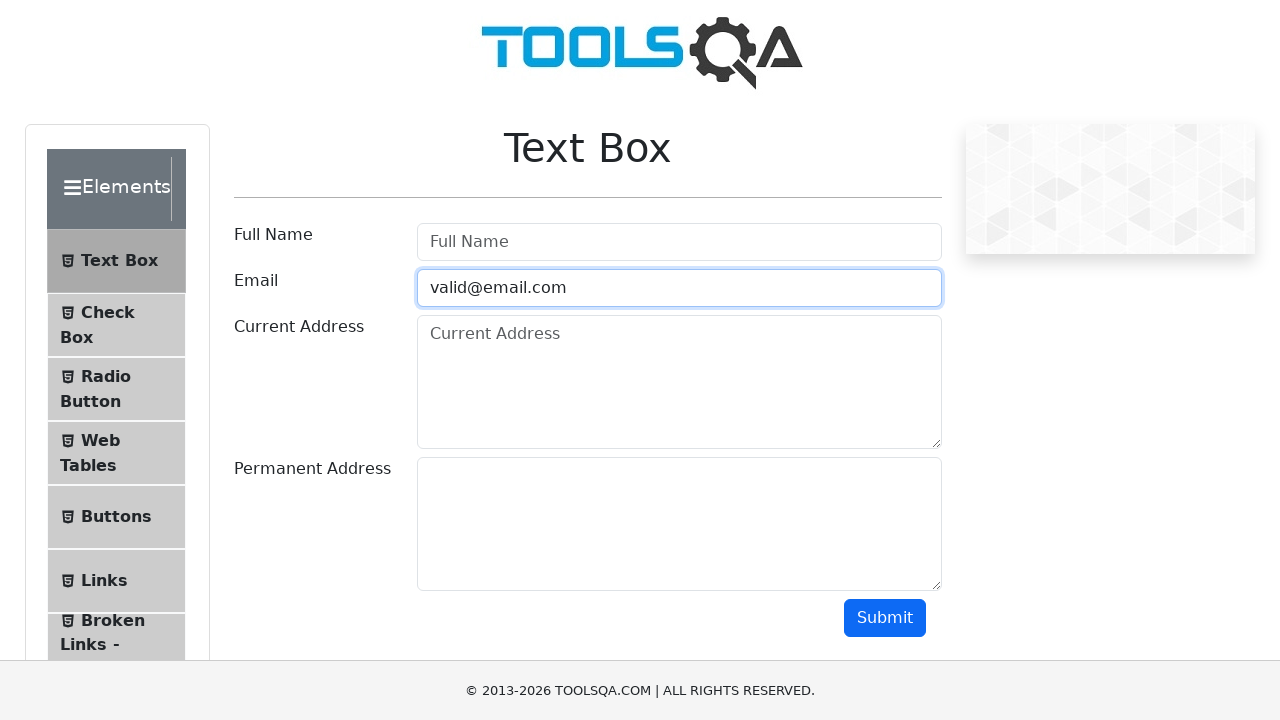

Email output section loaded
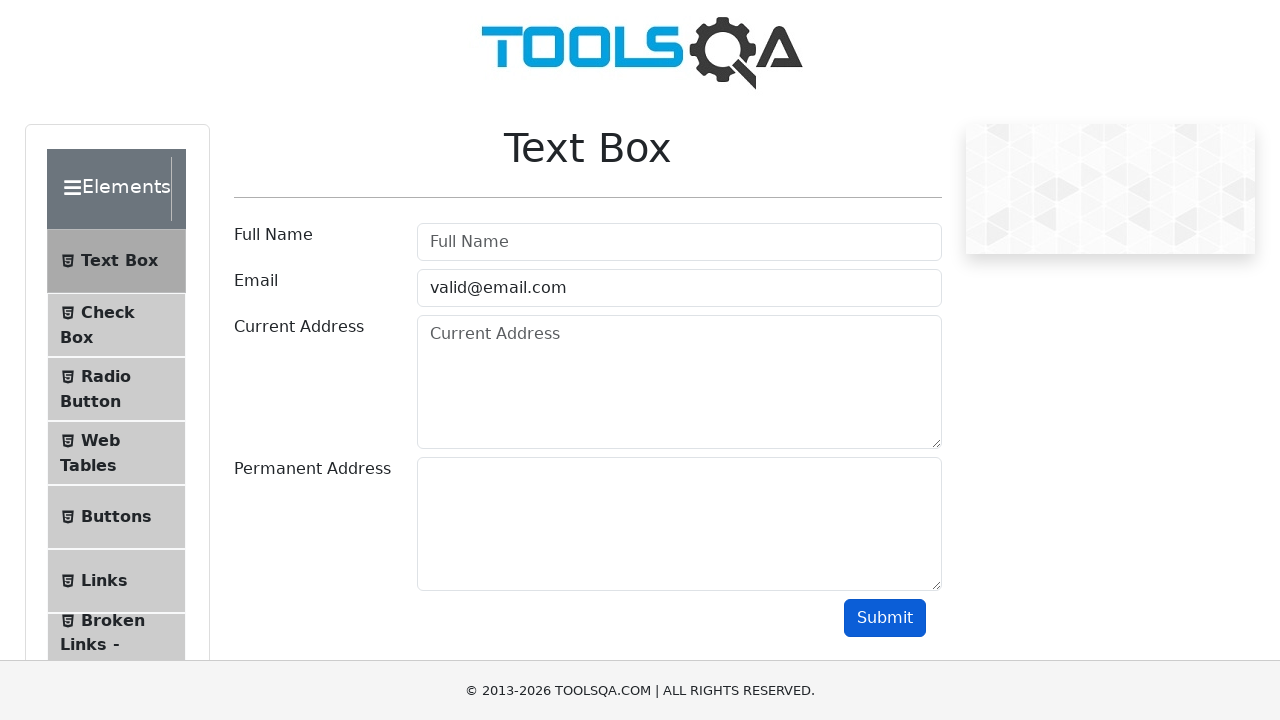

Verified that email is displayed in output section
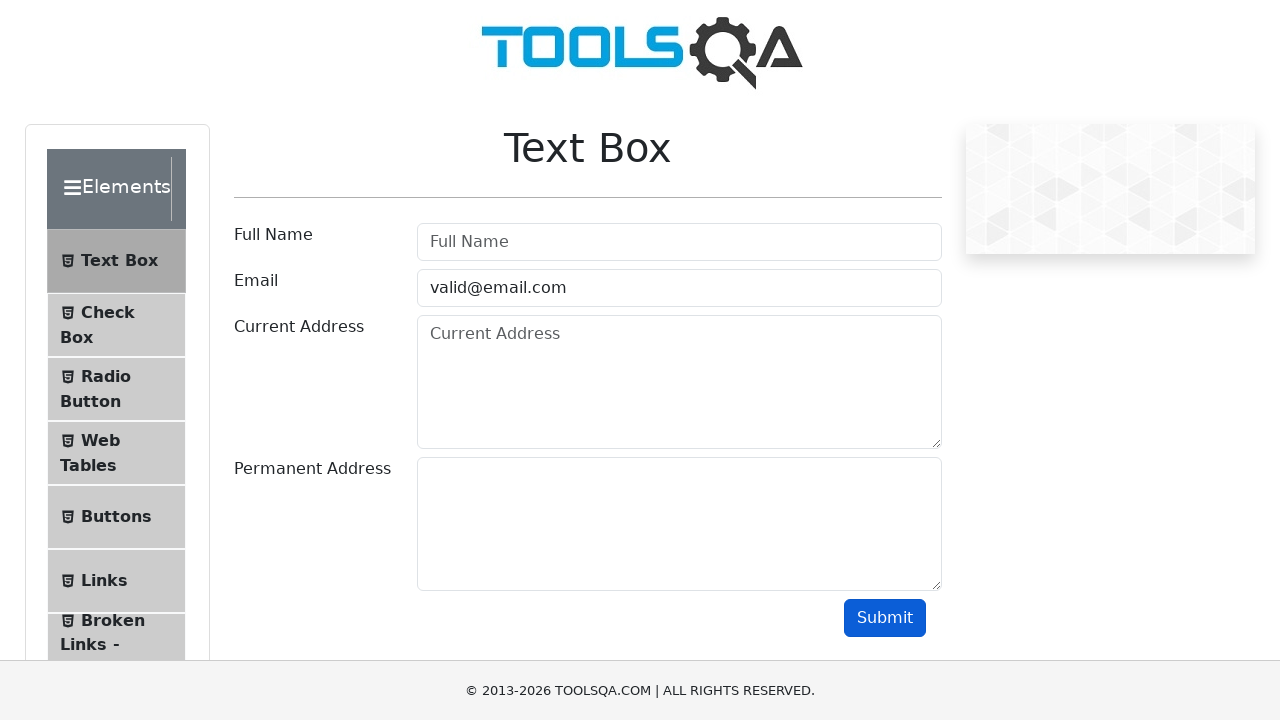

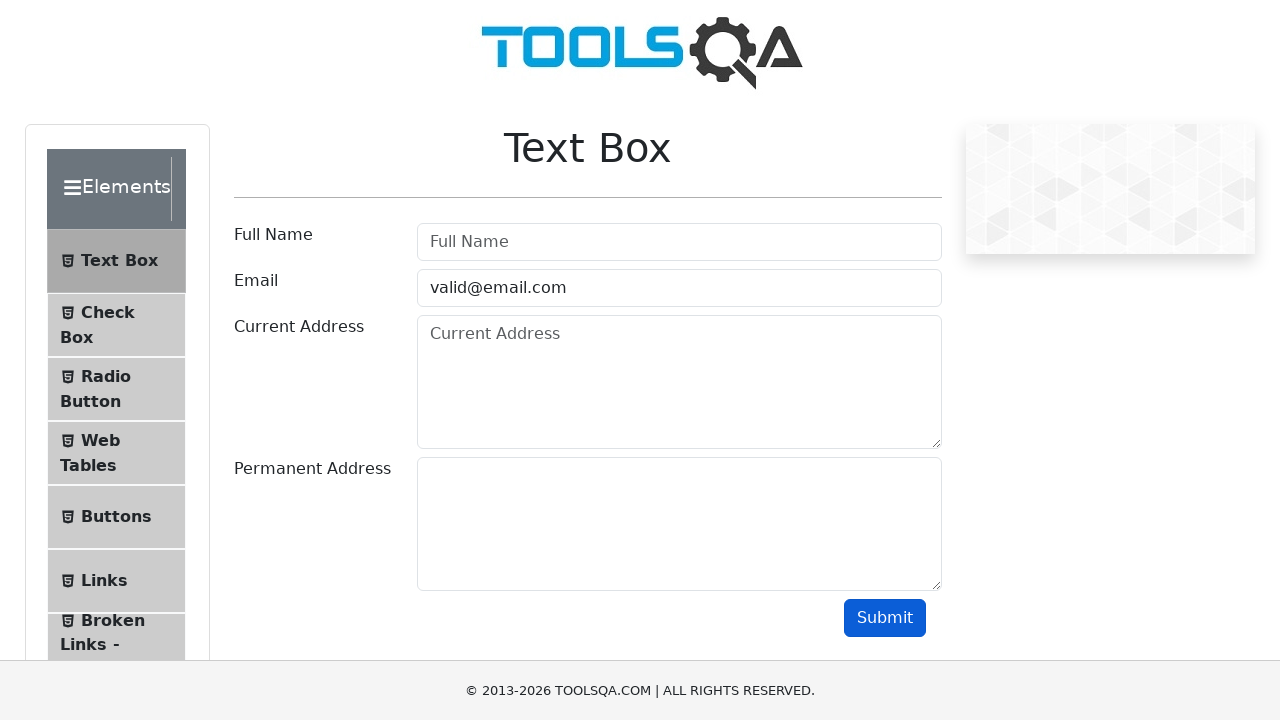